Tests the purchase form by clicking on the city field and entering a city name

Starting URL: http://blazedemo.com/purchase.php

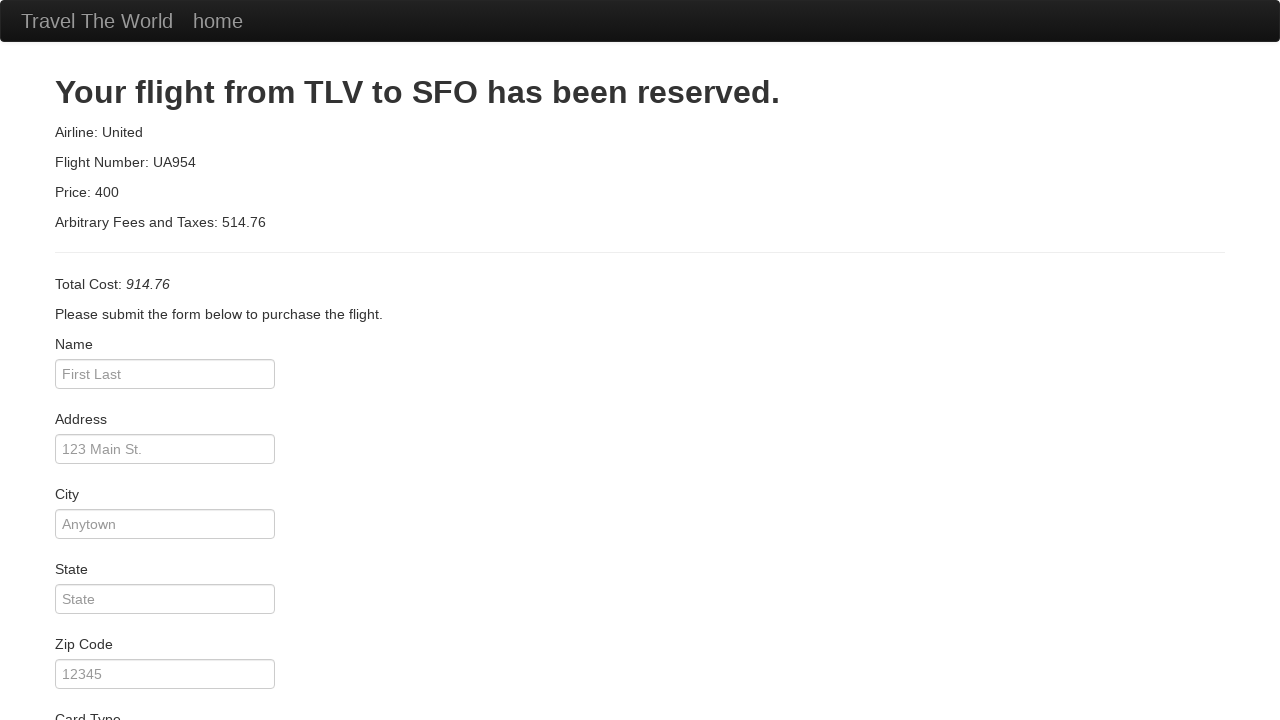

Clicked on the city input field at (165, 524) on #city
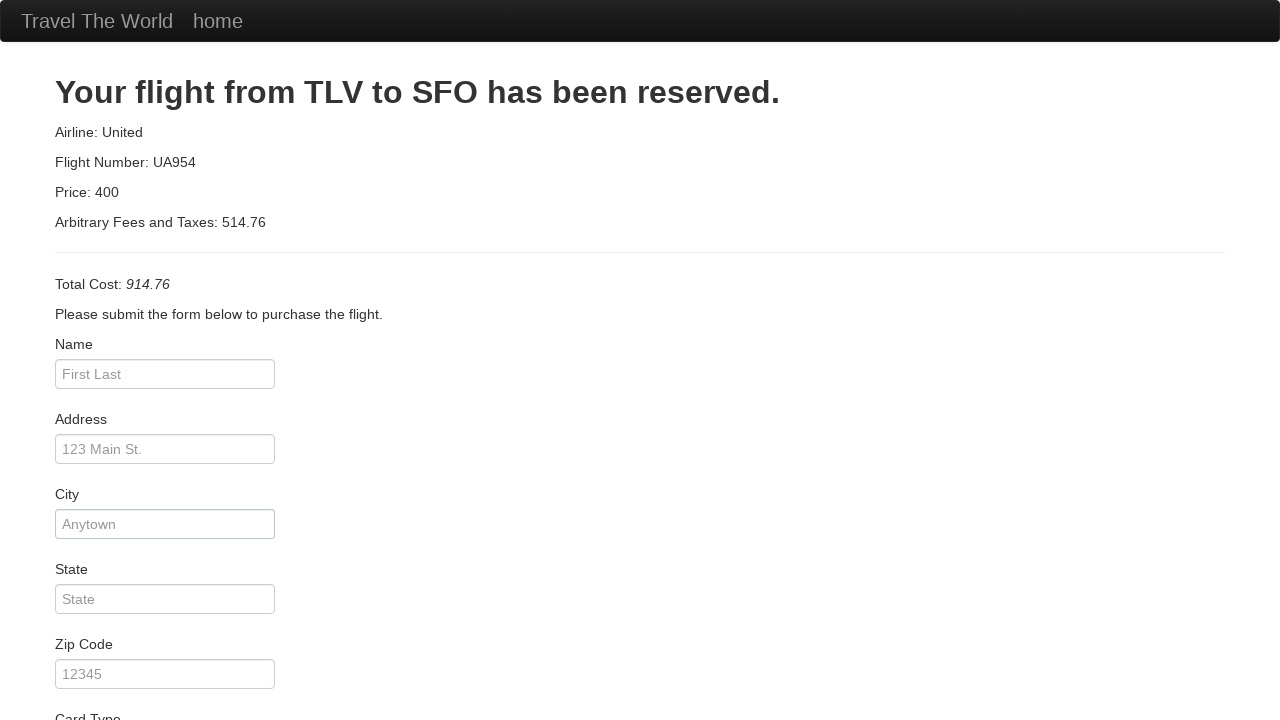

Entered 'NY' into the city field on #city
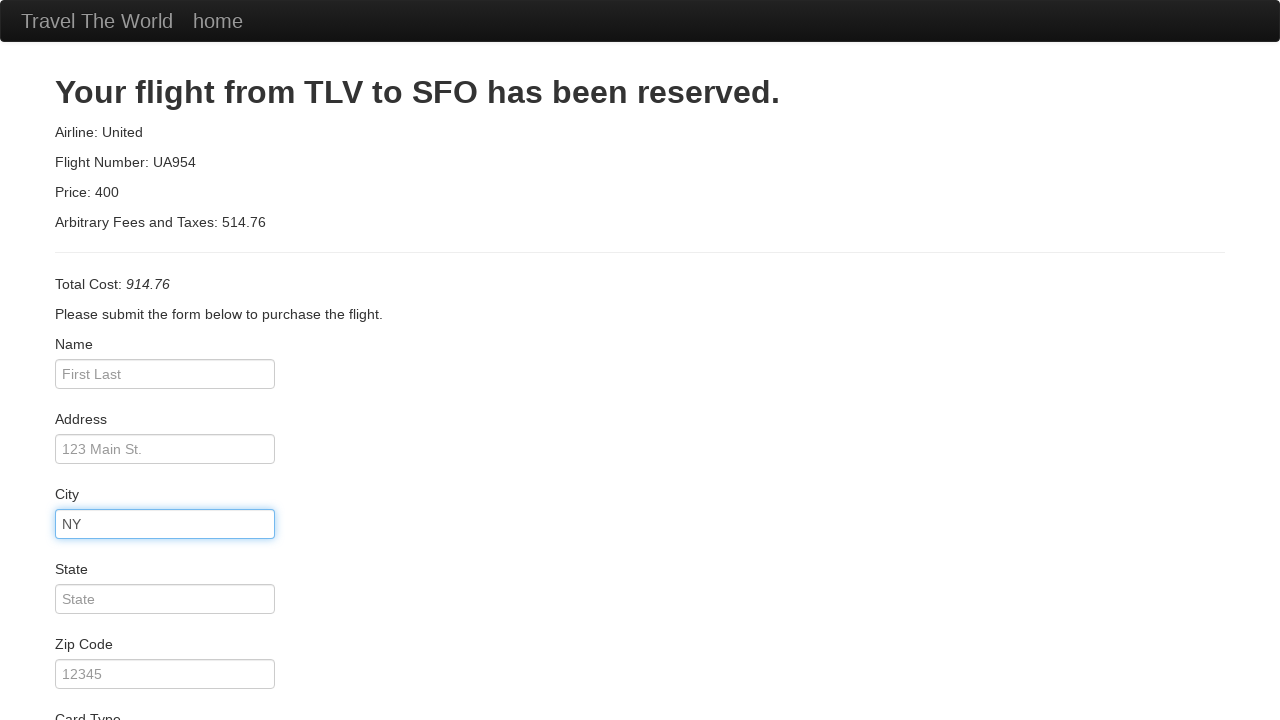

Verified city field is visible and filled
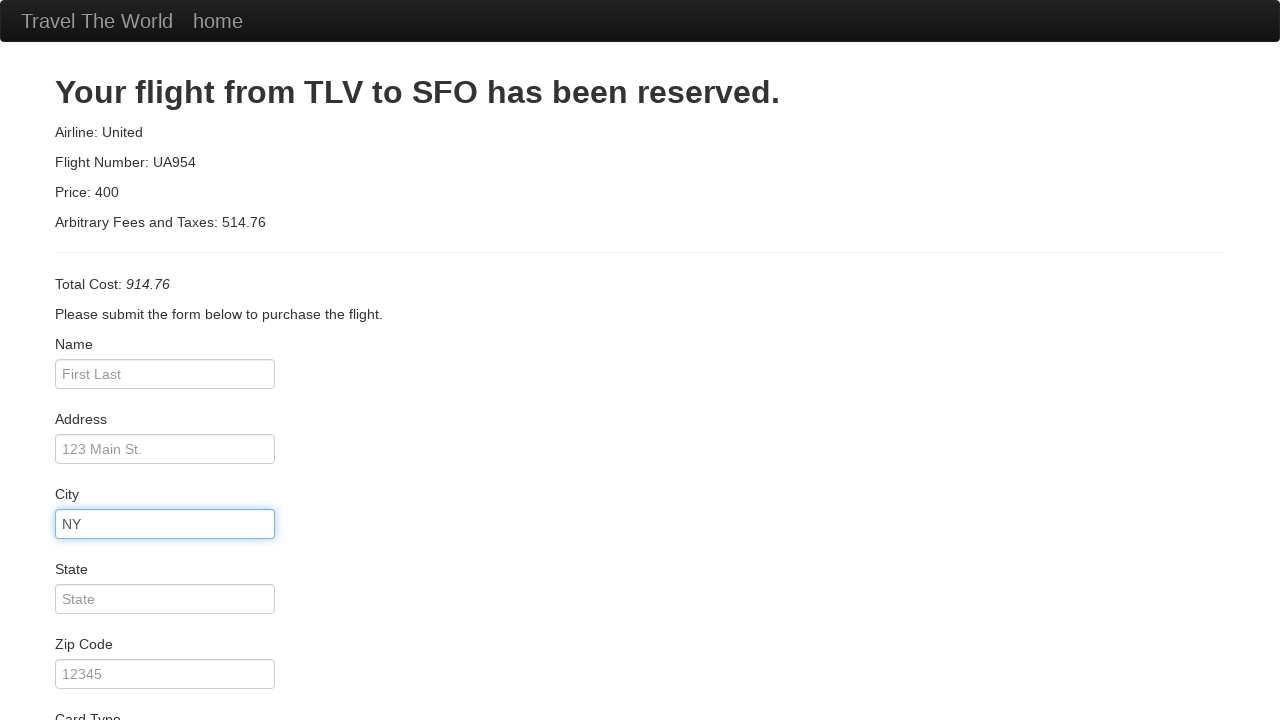

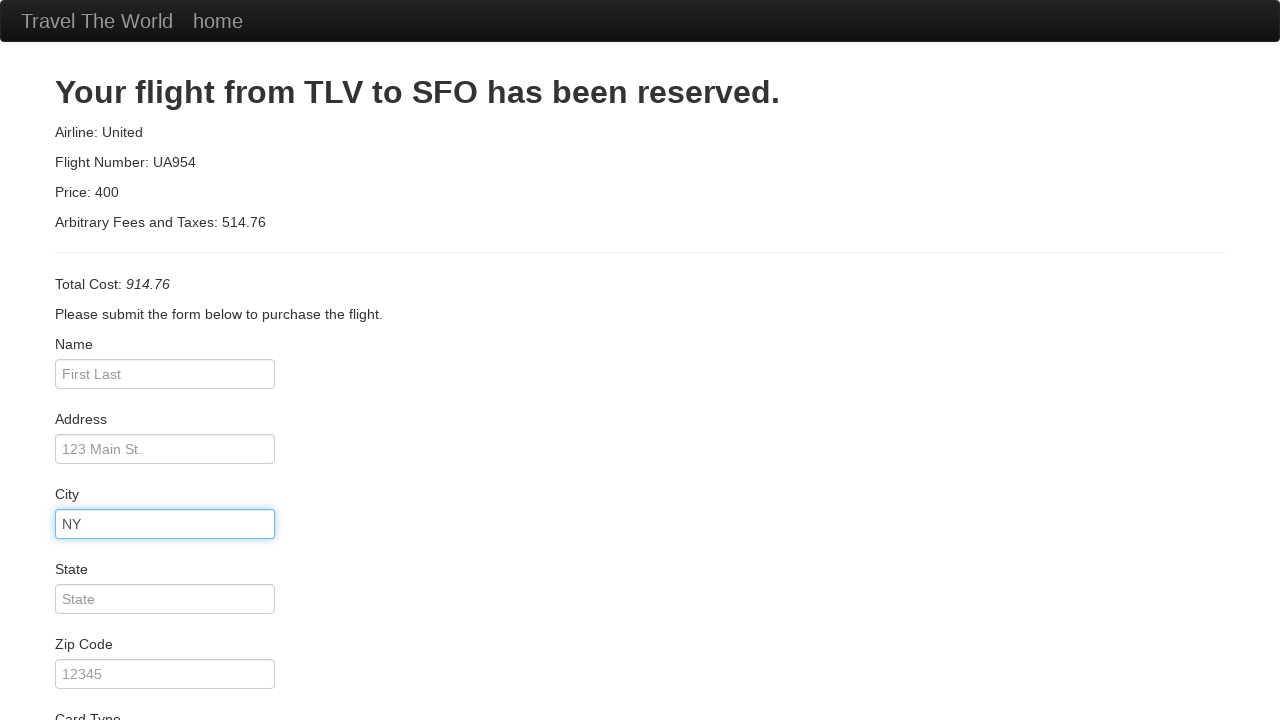